Tests that the 'Completed' filter shows only completed tasks by adding 3 tasks, completing one, and filtering

Starting URL: https://todomvc.com/examples/typescript-react/#/

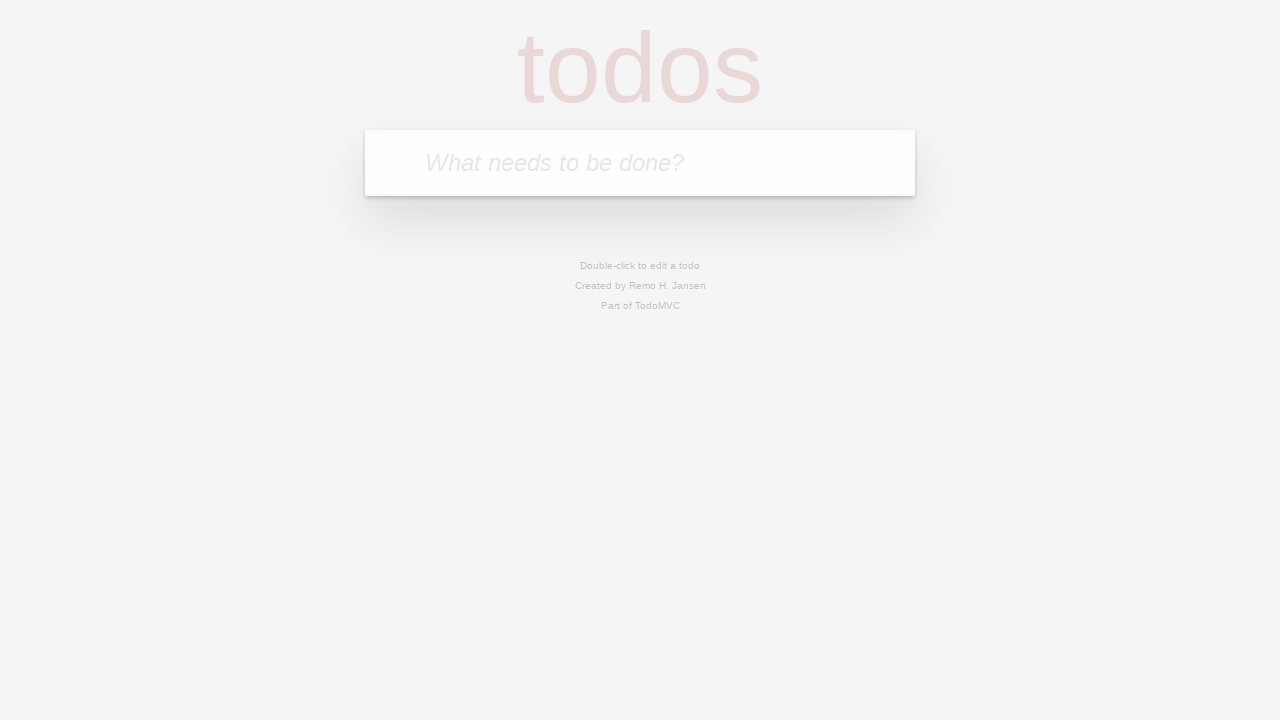

Filled task input field with 'Task 1' on input[placeholder='What needs to be done?']
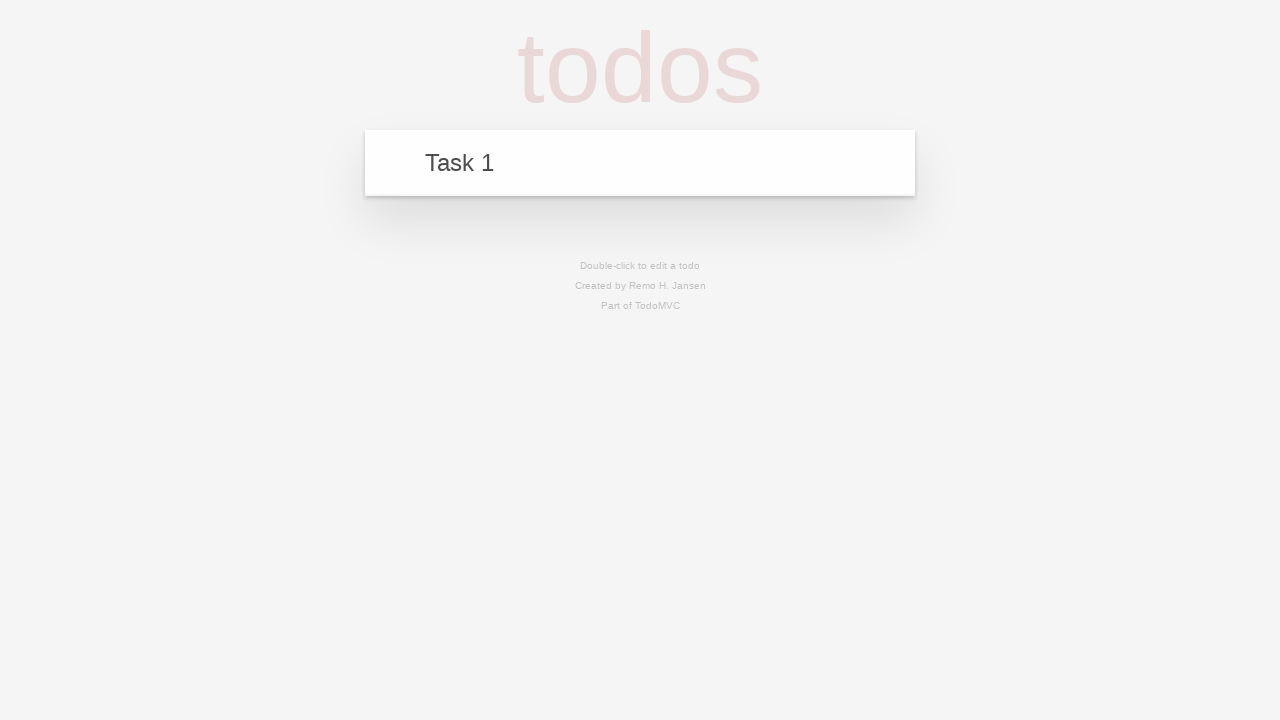

Pressed Enter to add Task 1 on input[placeholder='What needs to be done?']
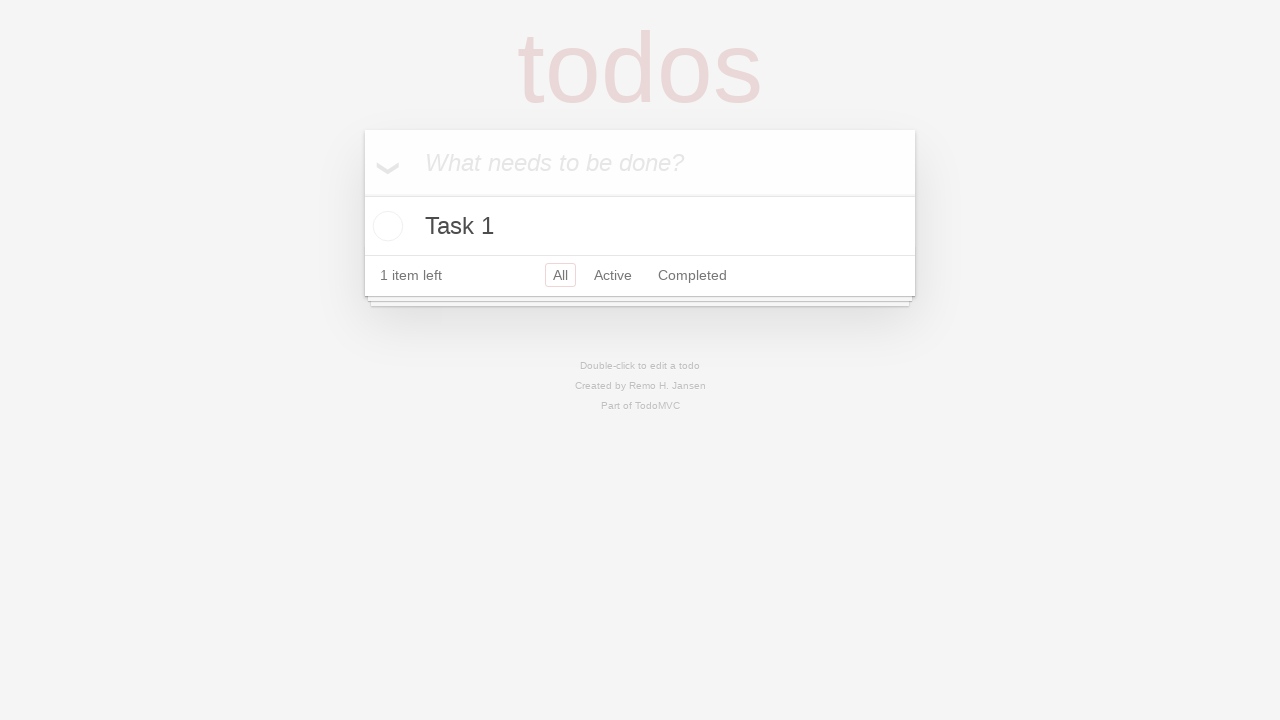

Filled task input field with 'Task 2' on input[placeholder='What needs to be done?']
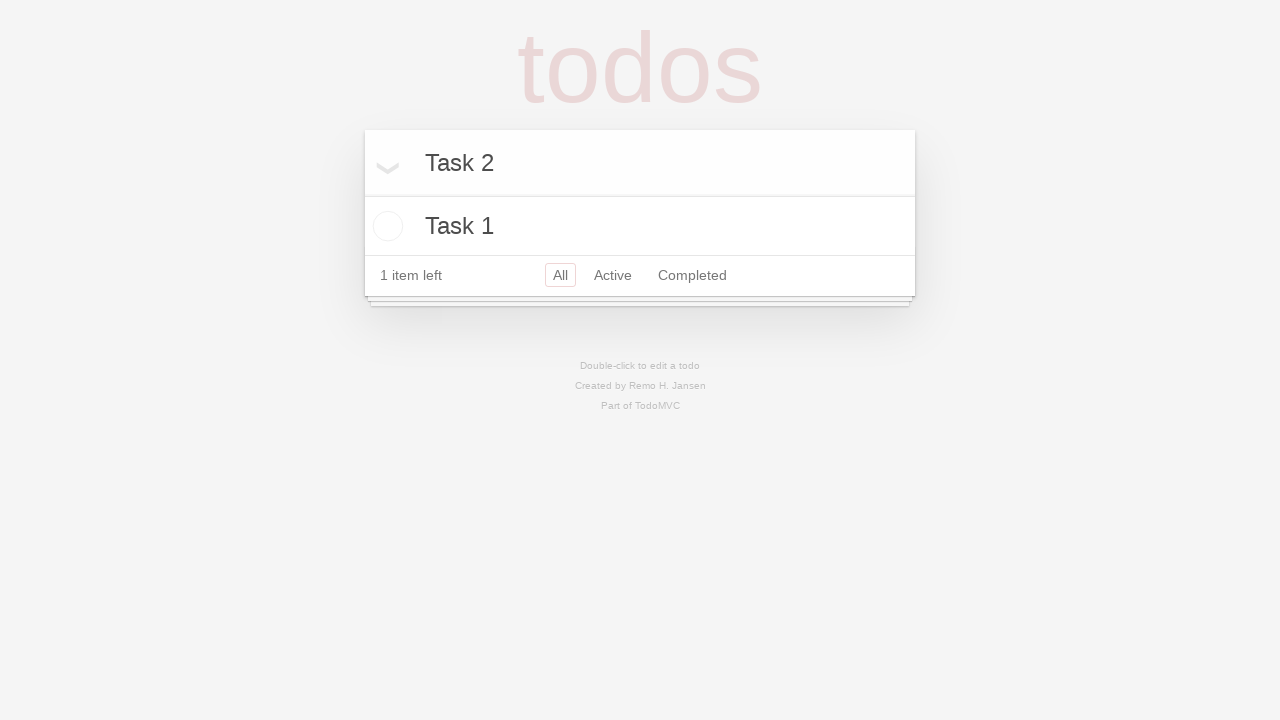

Pressed Enter to add Task 2 on input[placeholder='What needs to be done?']
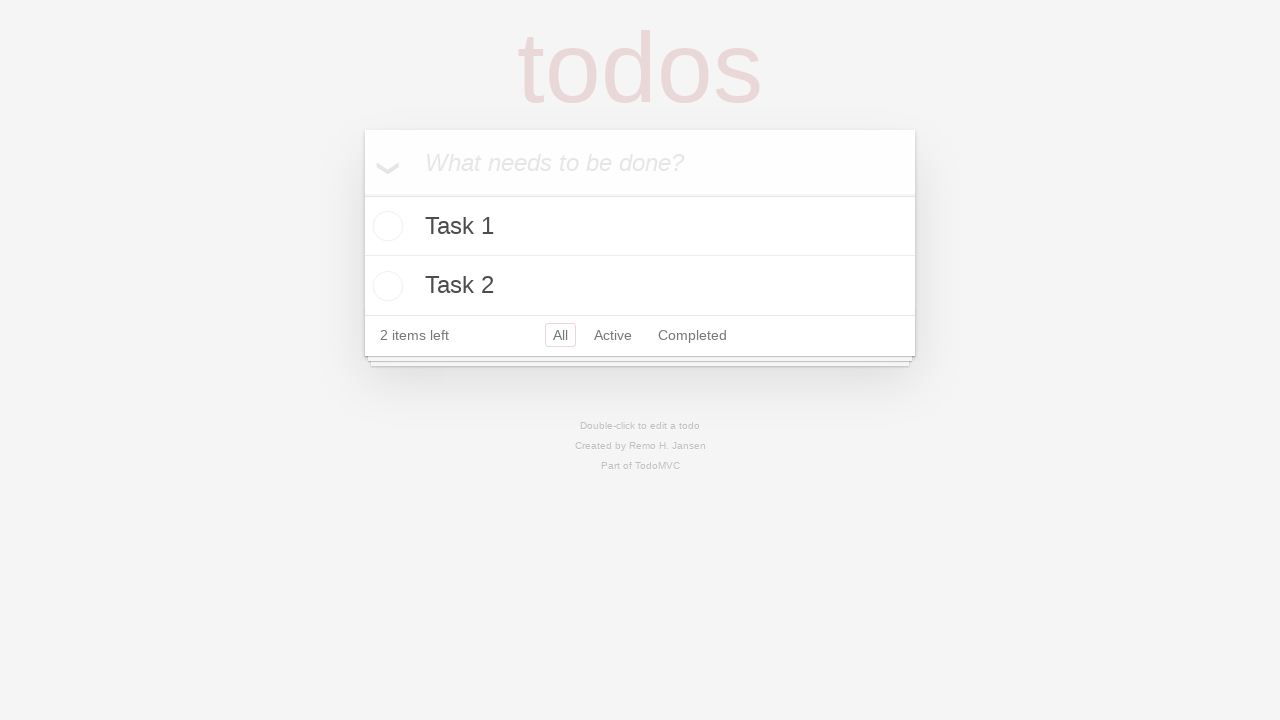

Filled task input field with 'Task 3' on input[placeholder='What needs to be done?']
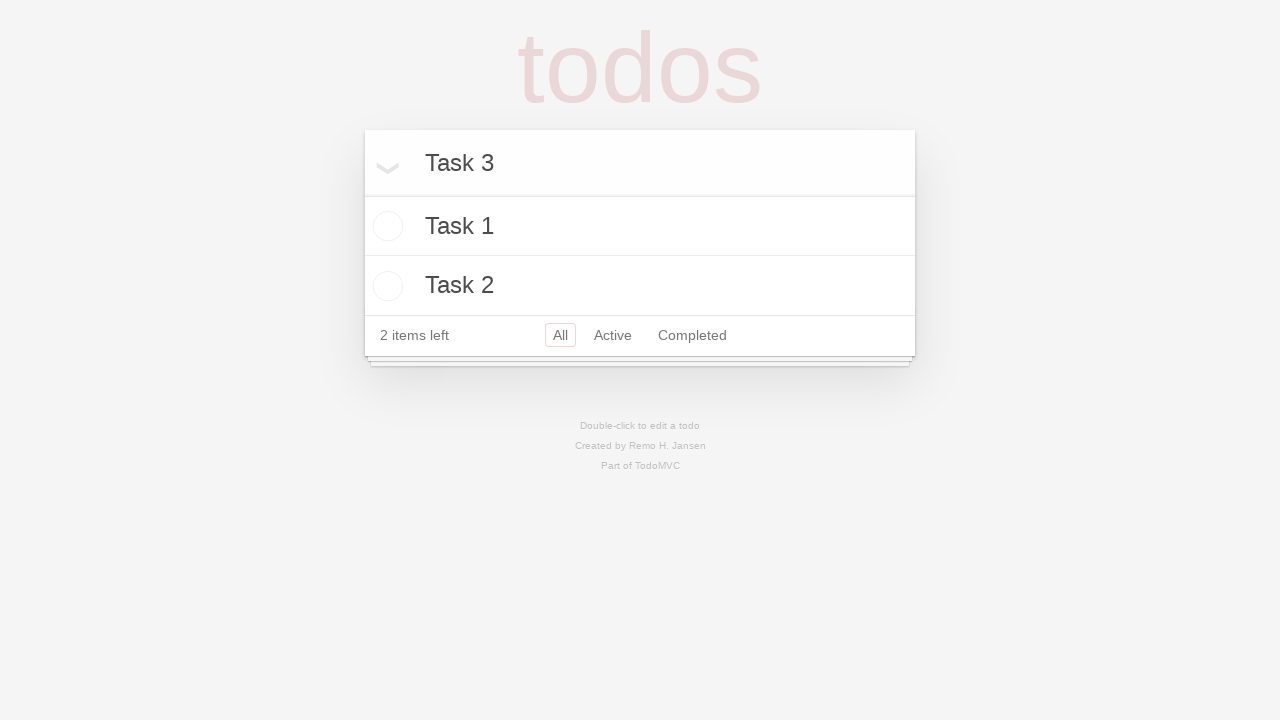

Pressed Enter to add Task 3 on input[placeholder='What needs to be done?']
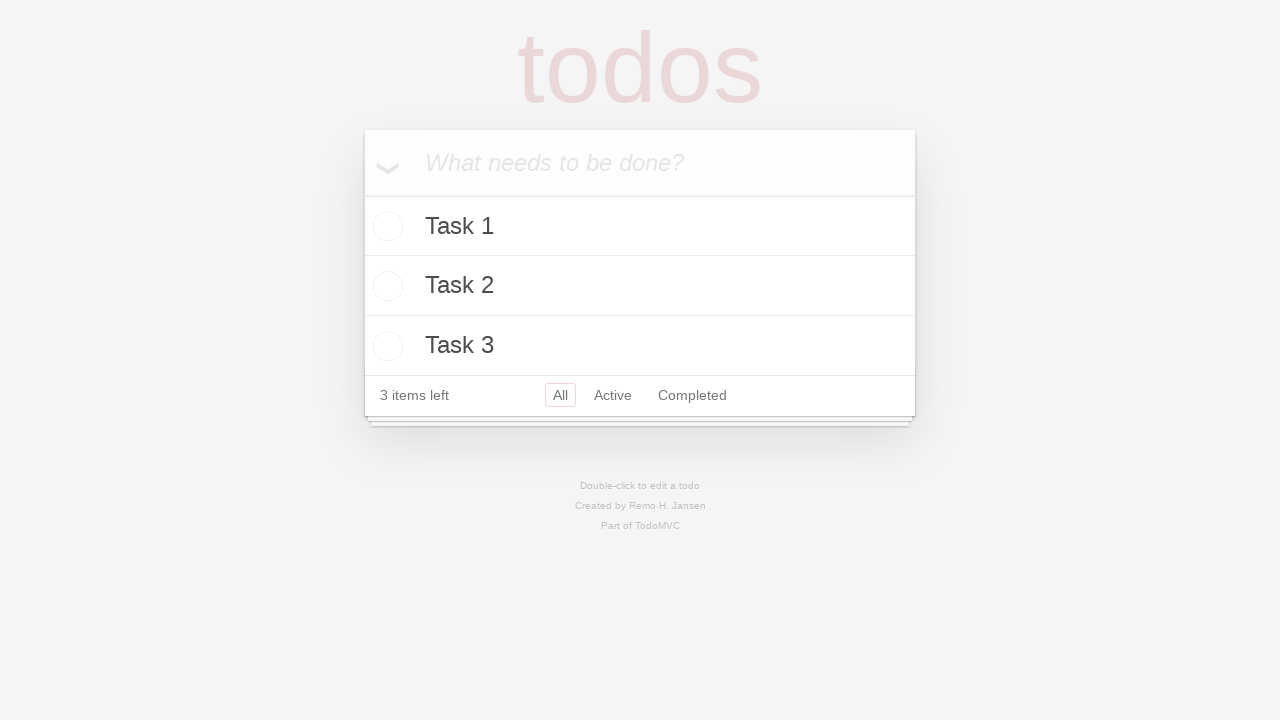

Clicked checkbox to mark first task as completed at (385, 226) on .toggle >> nth=0
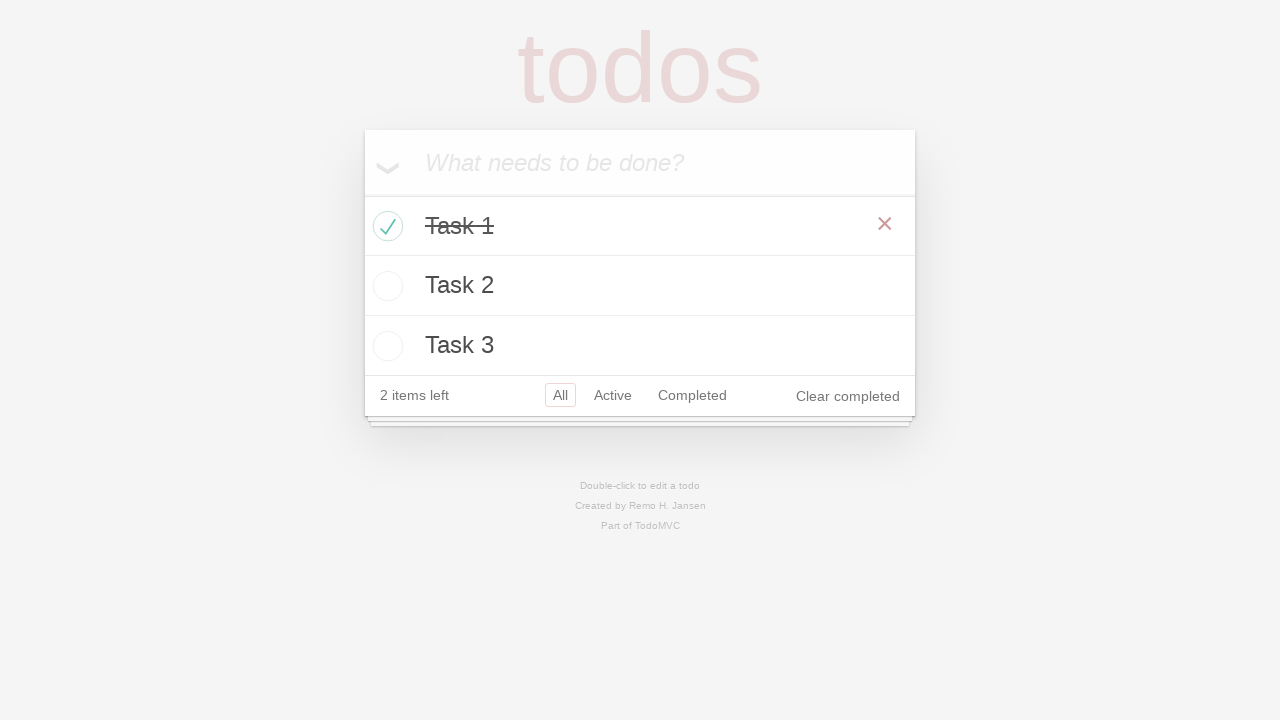

Clicked 'Completed' filter button at (692, 395) on a:has-text('Completed')
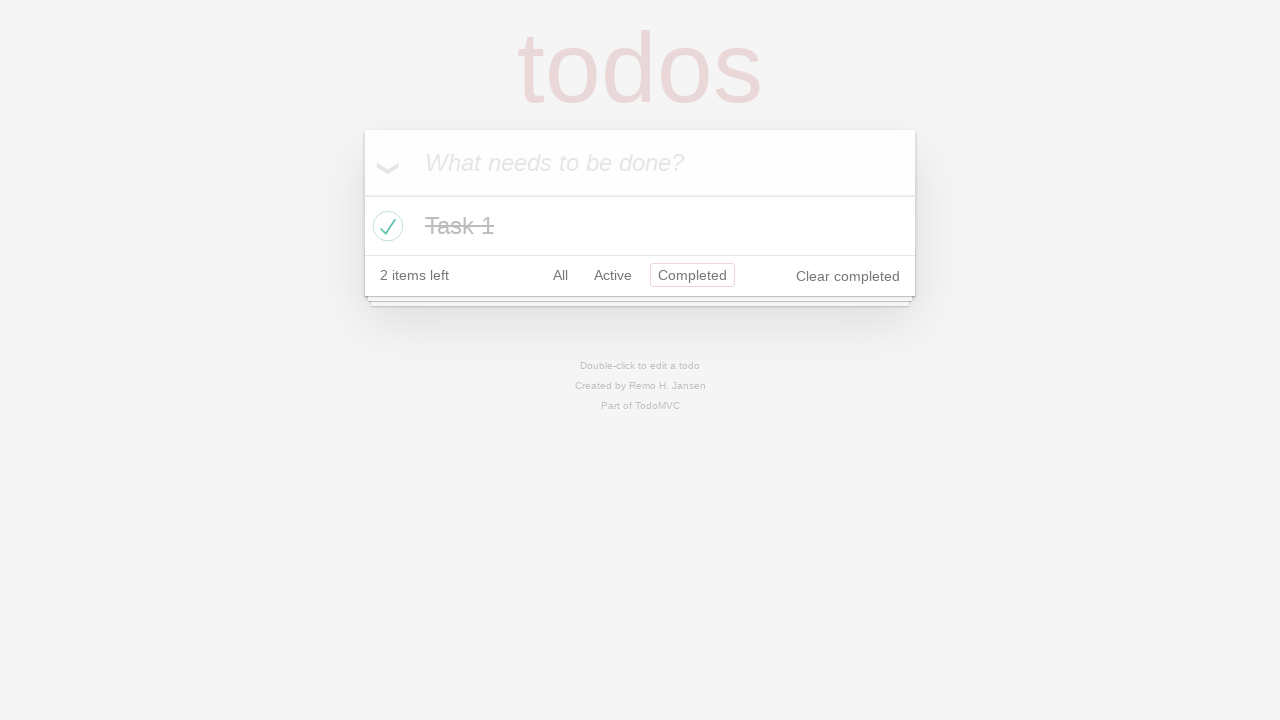

Verified that completed tasks are visible after applying 'Completed' filter
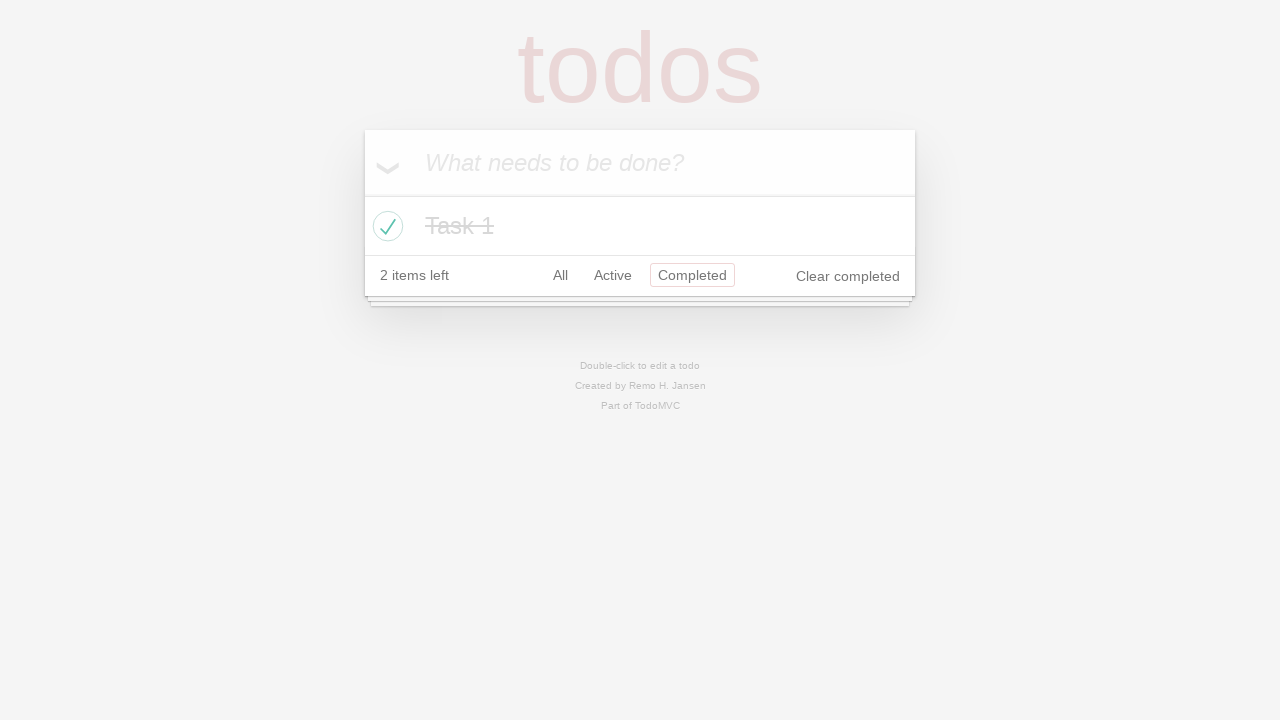

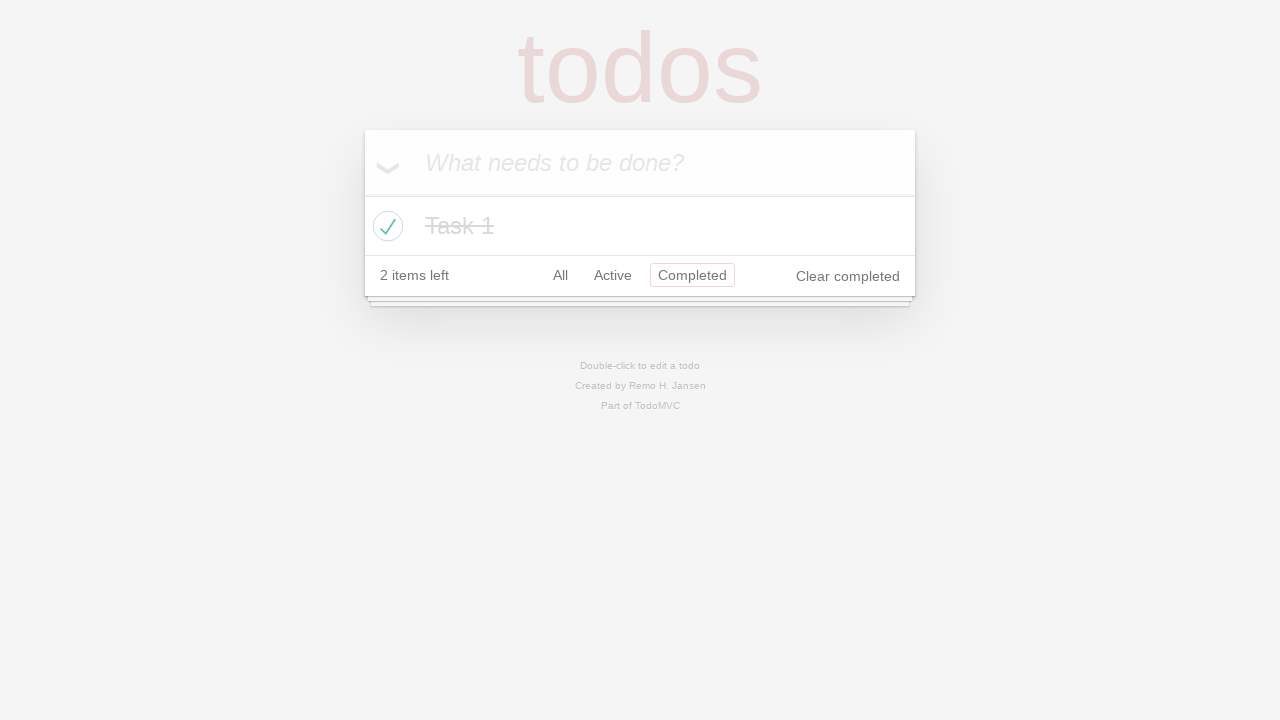